Navigates to the Nepal Disaster Risk Reduction and Management Authority website and waits for the page to load.

Starting URL: https://ndrrma.yilab.org.np/

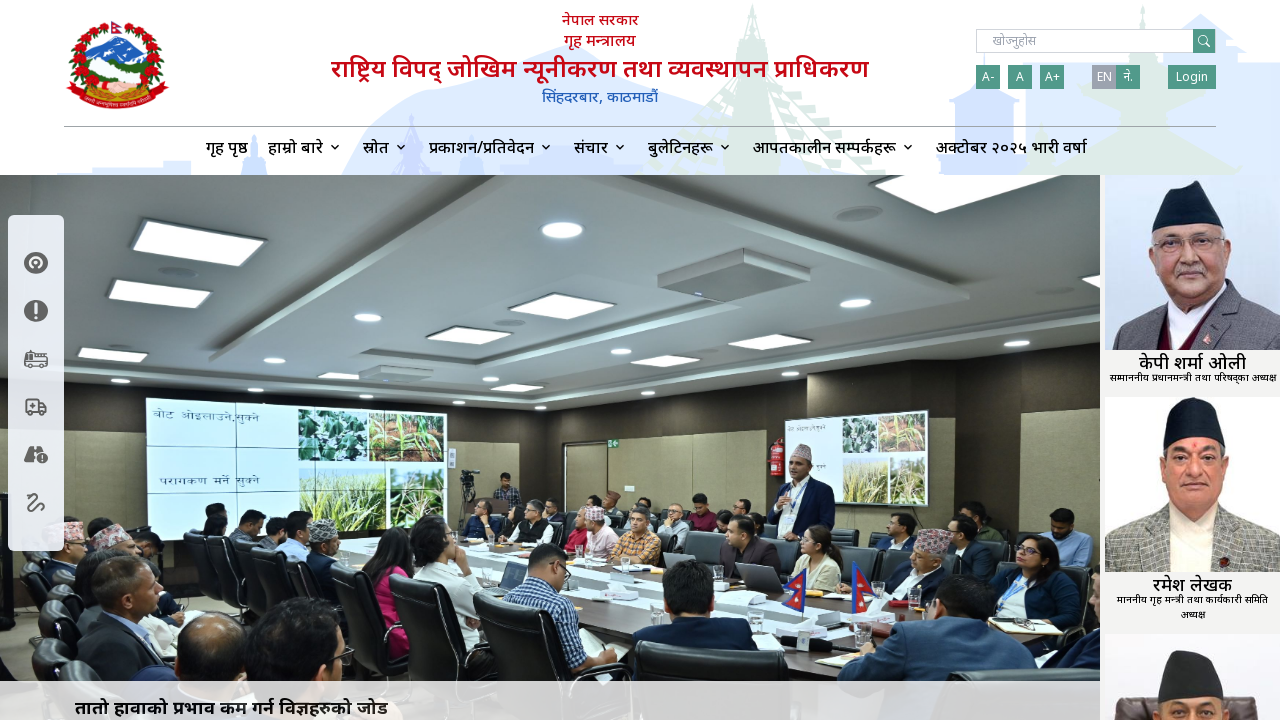

Navigated to Nepal Disaster Risk Reduction and Management Authority website
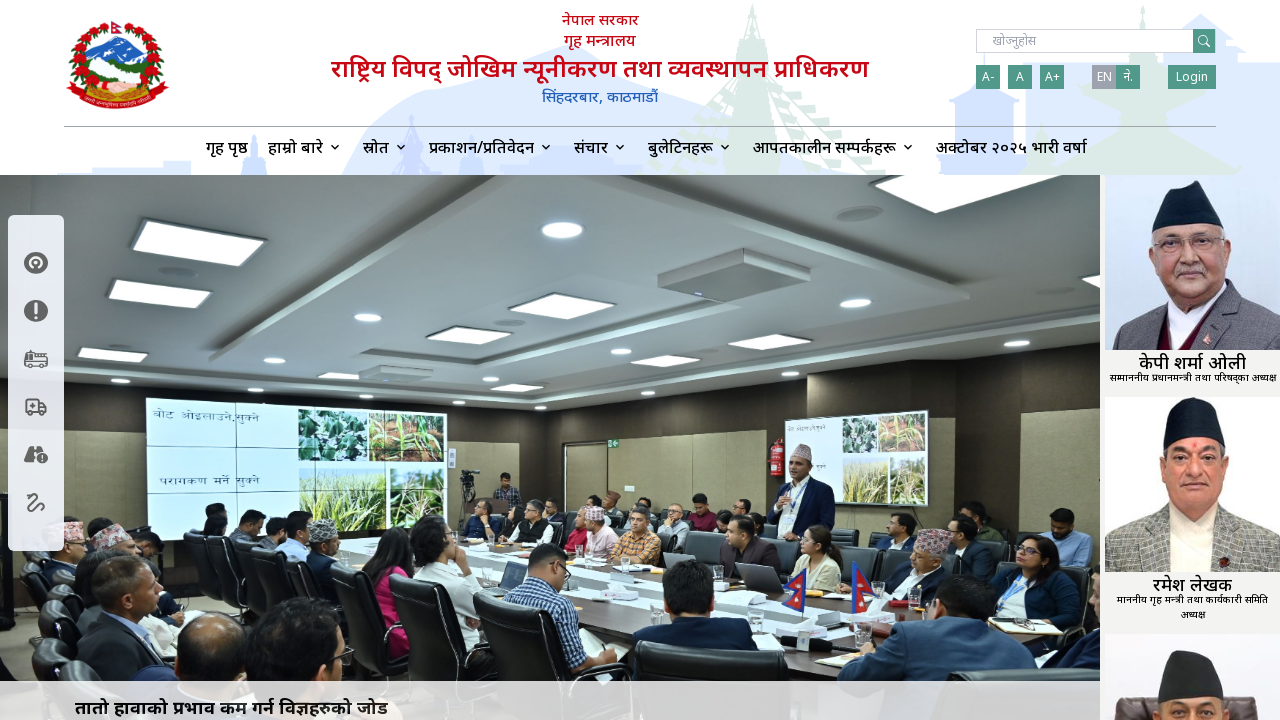

Page loaded with networkidle state
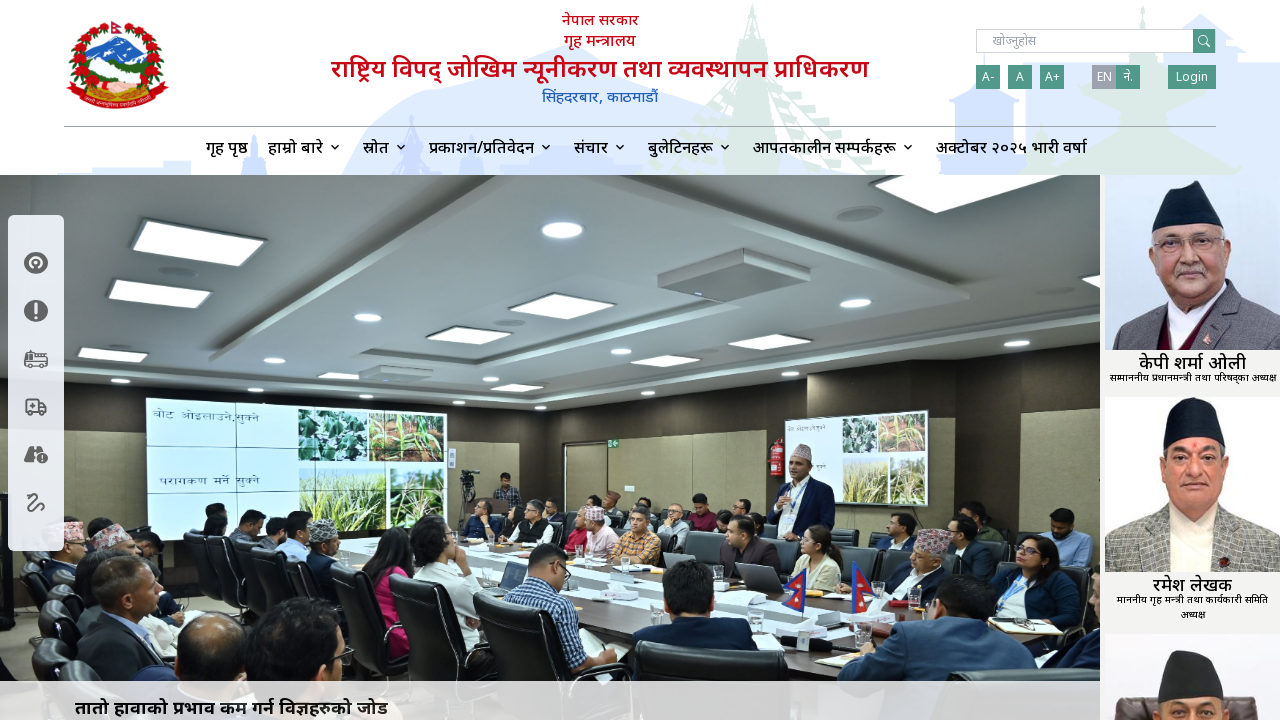

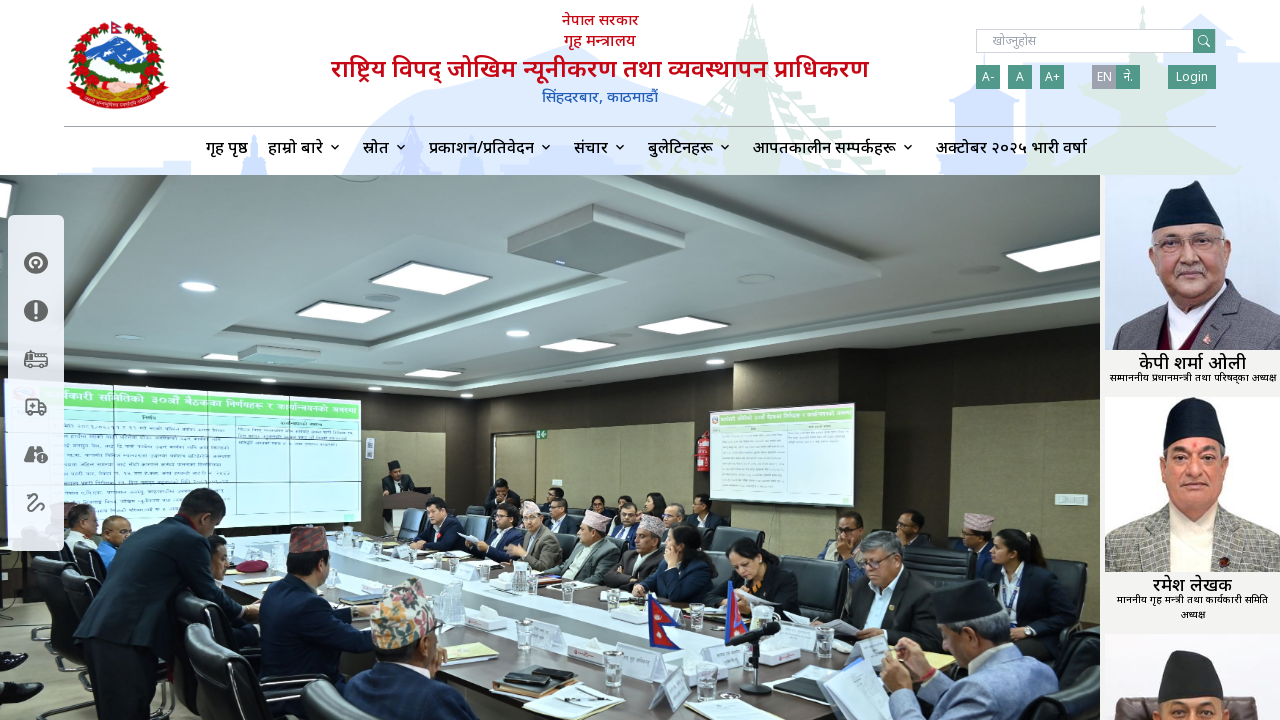